Tests a calculator form by reading two numbers from the page, calculating their sum, selecting the result from a dropdown, and submitting the form

Starting URL: http://suninjuly.github.io/selects1.html

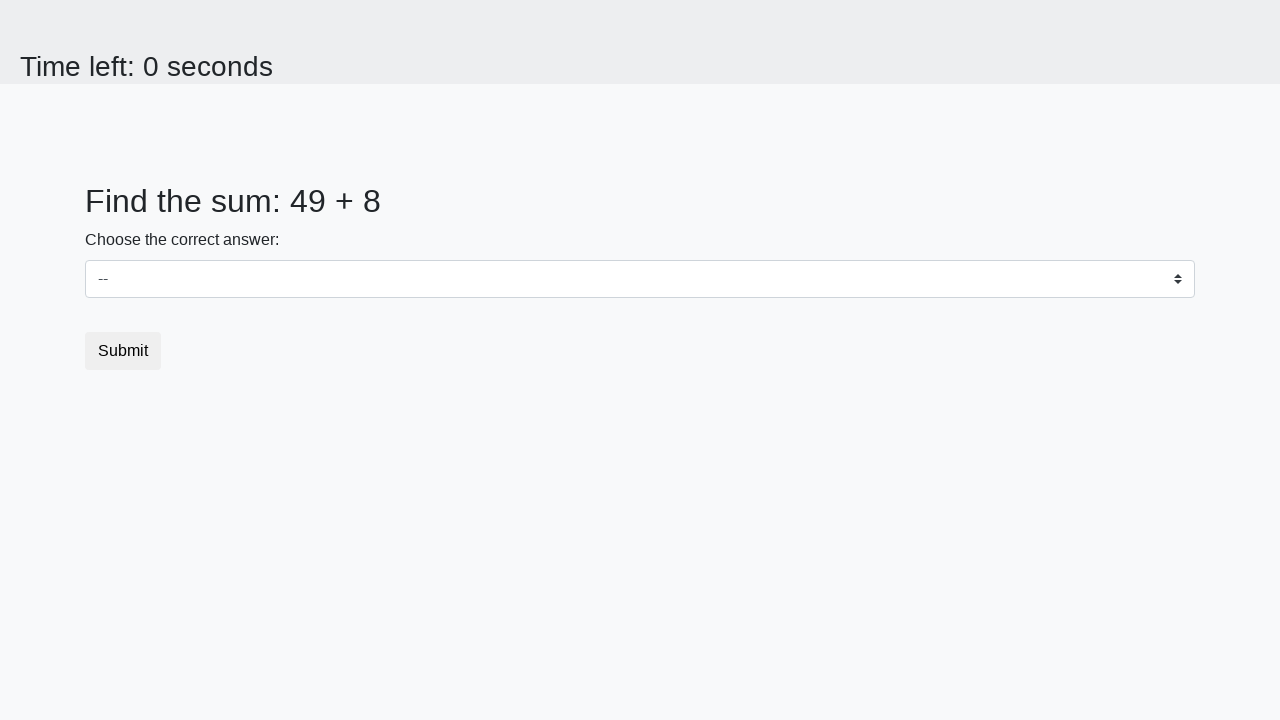

Read first number from span#num1
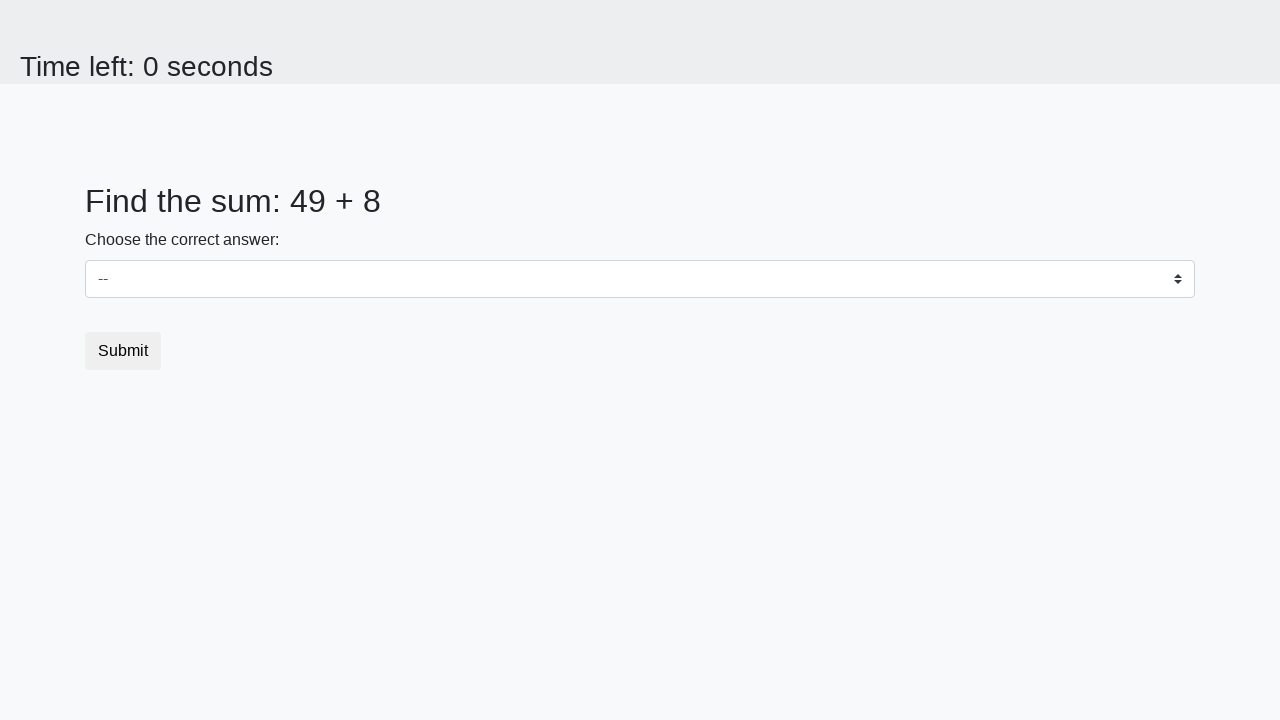

Read second number from span#num2
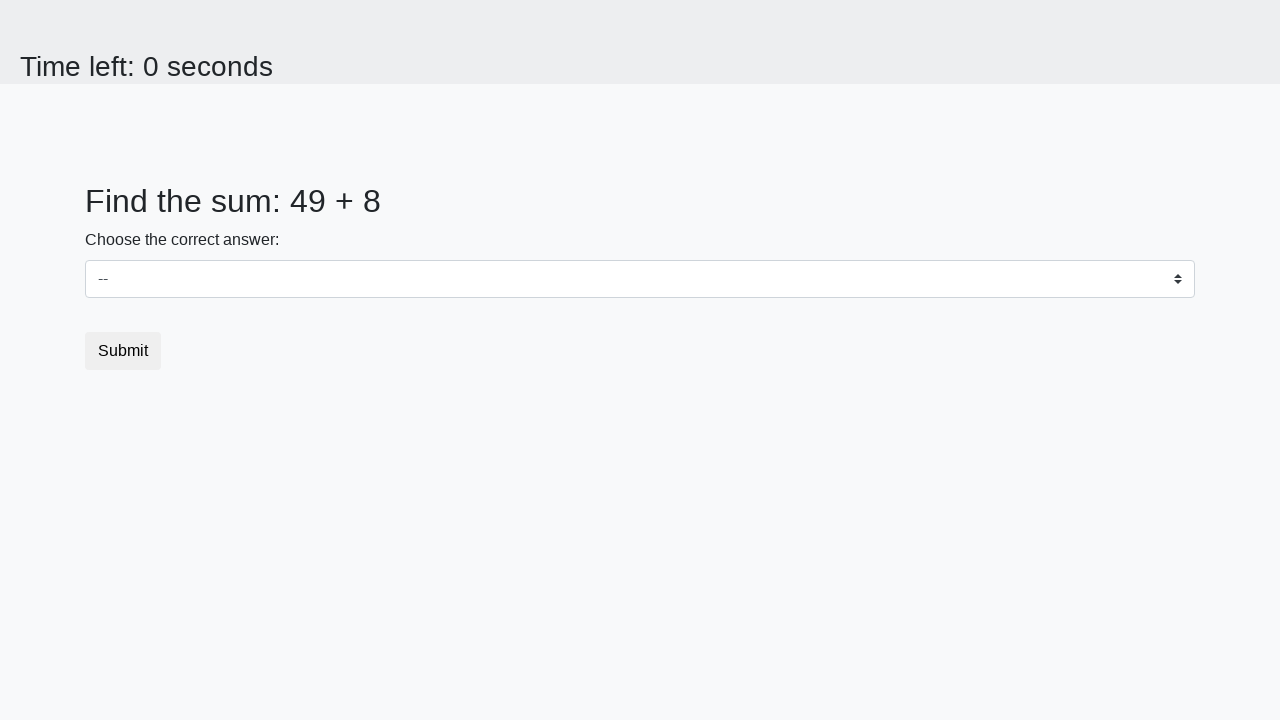

Calculated sum: 49 + 8 = 57
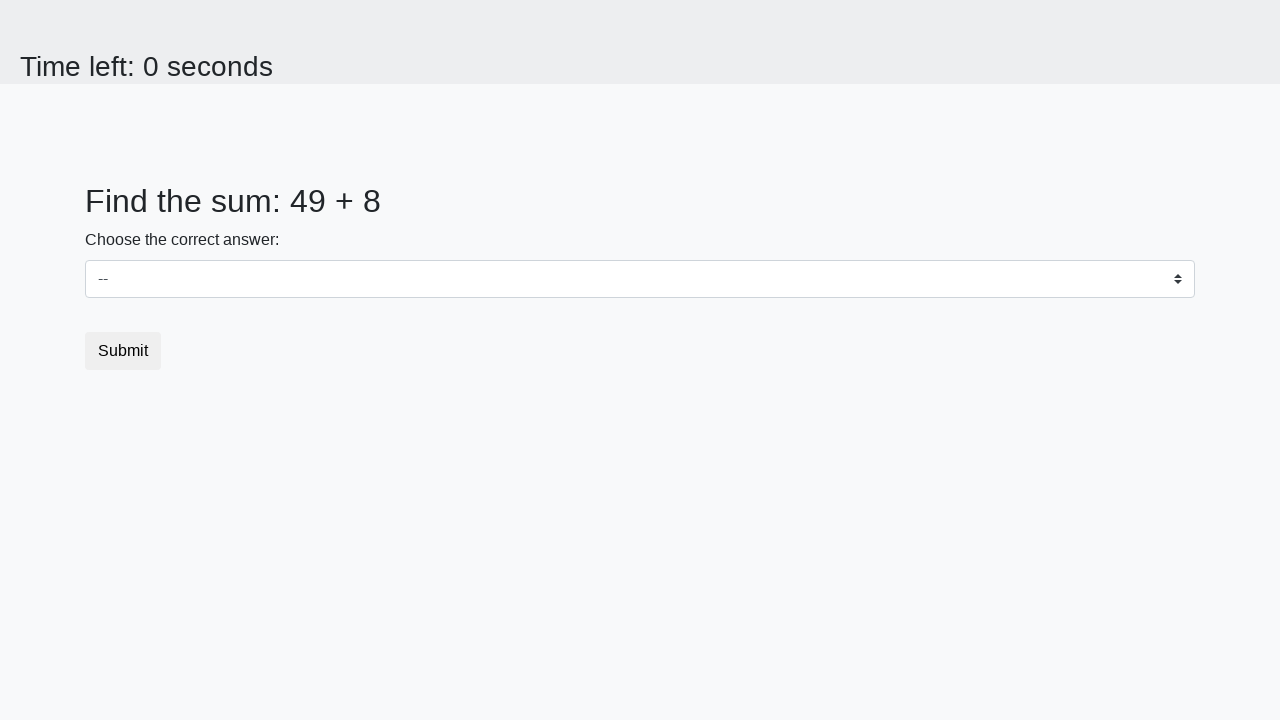

Selected calculated result '57' from dropdown on select.custom-select
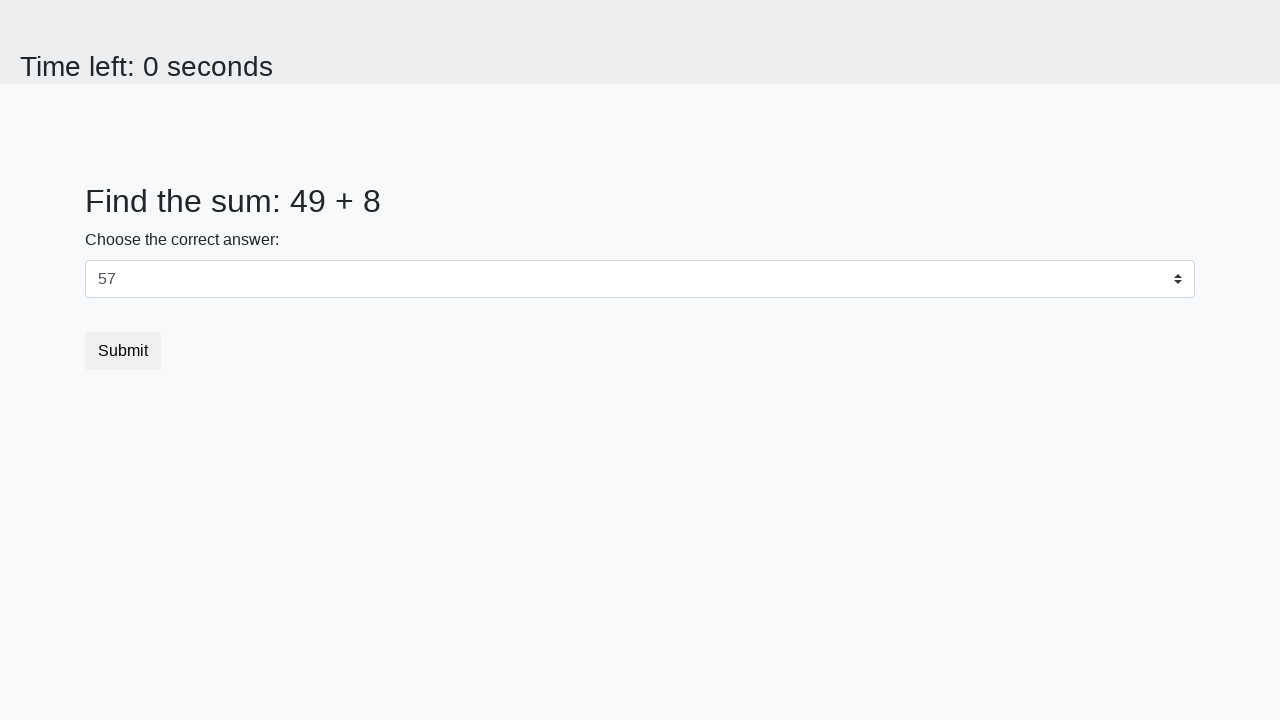

Clicked submit button to submit form at (123, 351) on button[type="submit"]
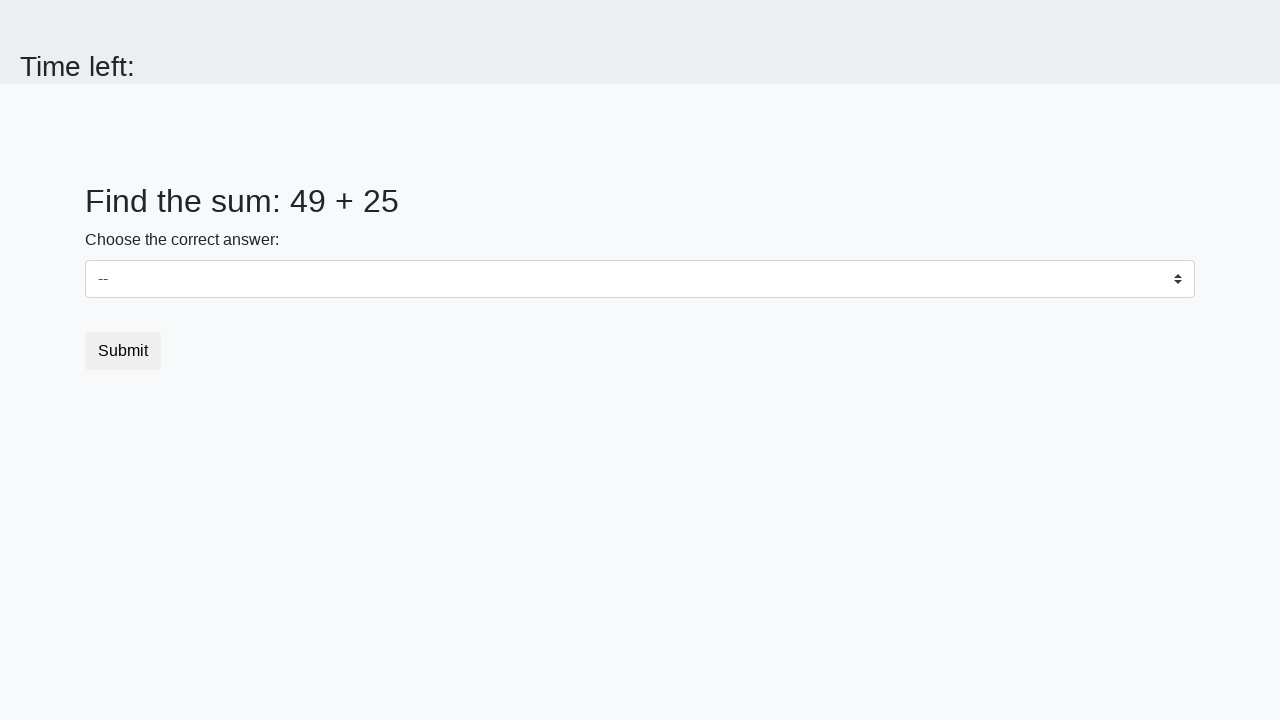

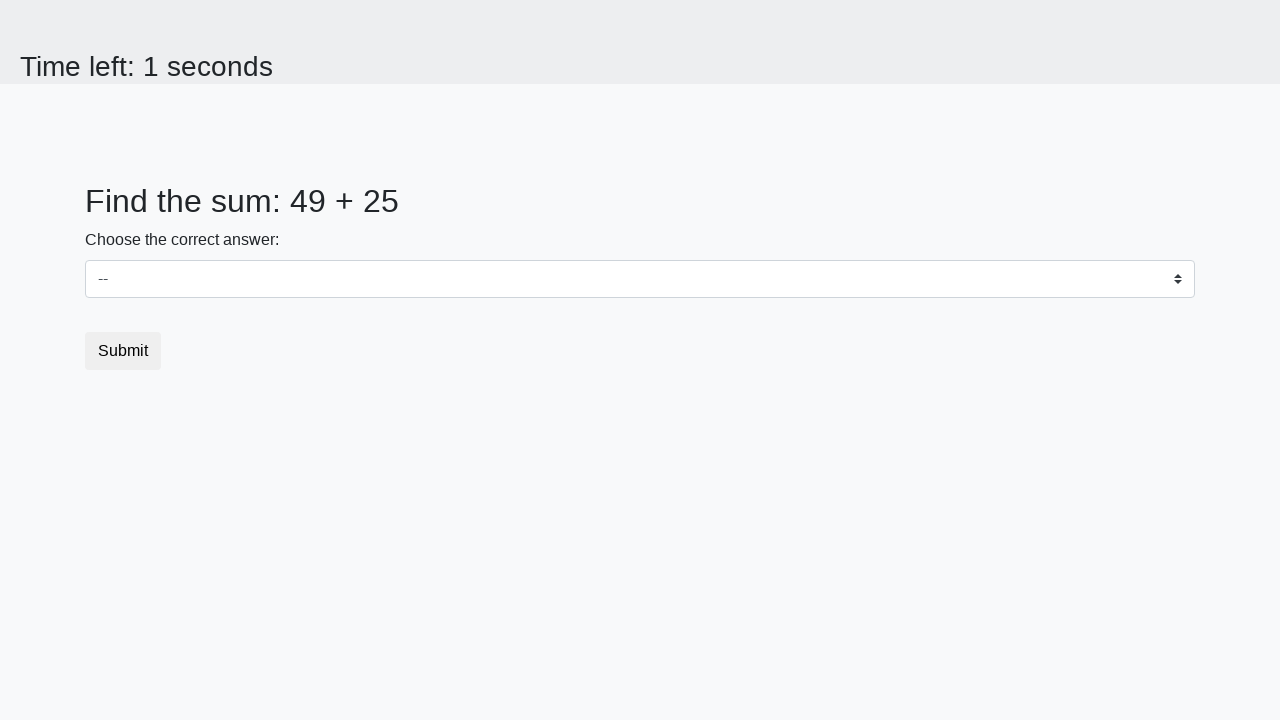